Tests the Input Form Submit functionality by filling out all form fields including name, email, password, company, website, country, city, addresses, state, and zip code, then submitting and verifying the success message.

Starting URL: https://www.lambdatest.com/selenium-playground

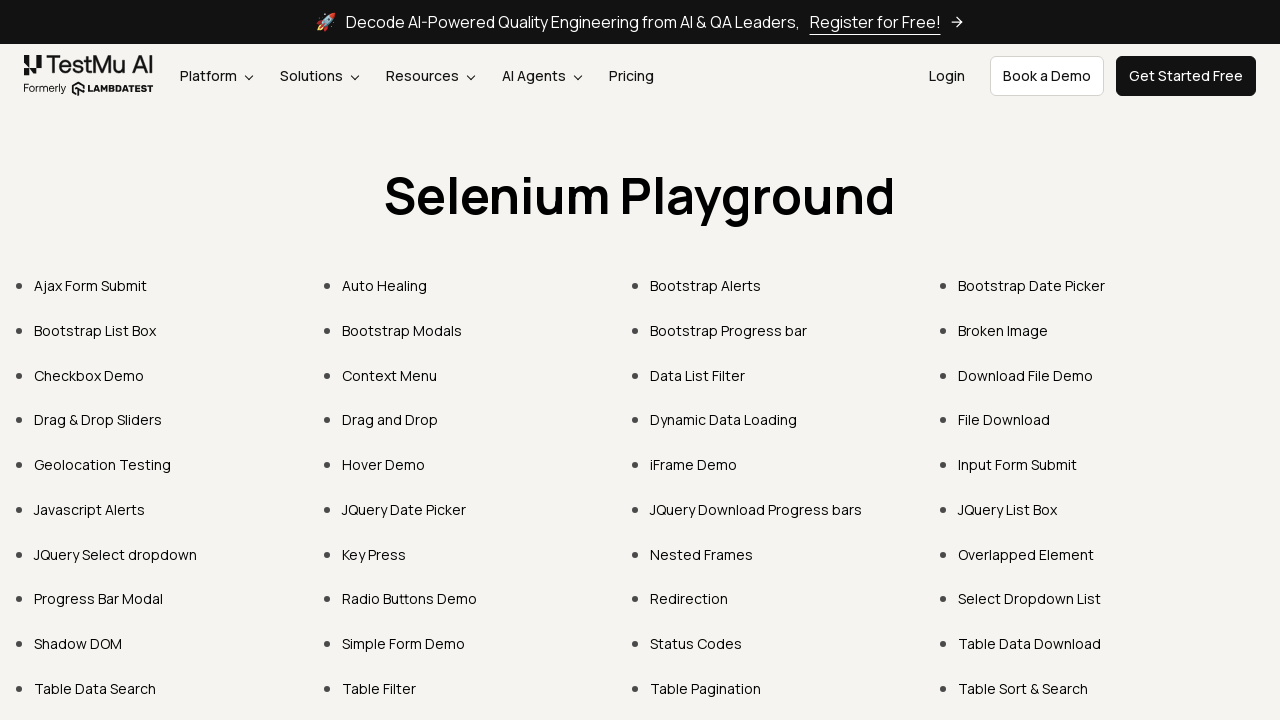

Clicked on Input Form Submit link at (1018, 464) on text=Input Form Submit
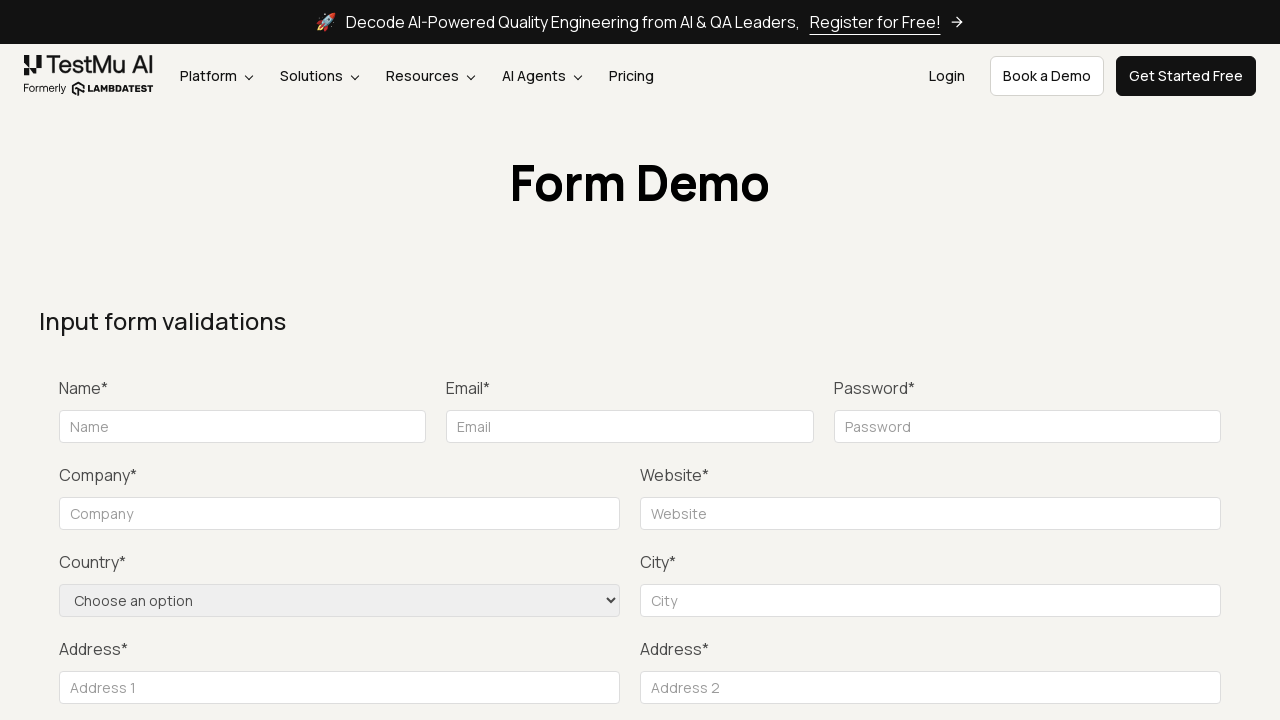

Clicked Submit button to trigger validation at (1131, 360) on button:has-text('Submit')
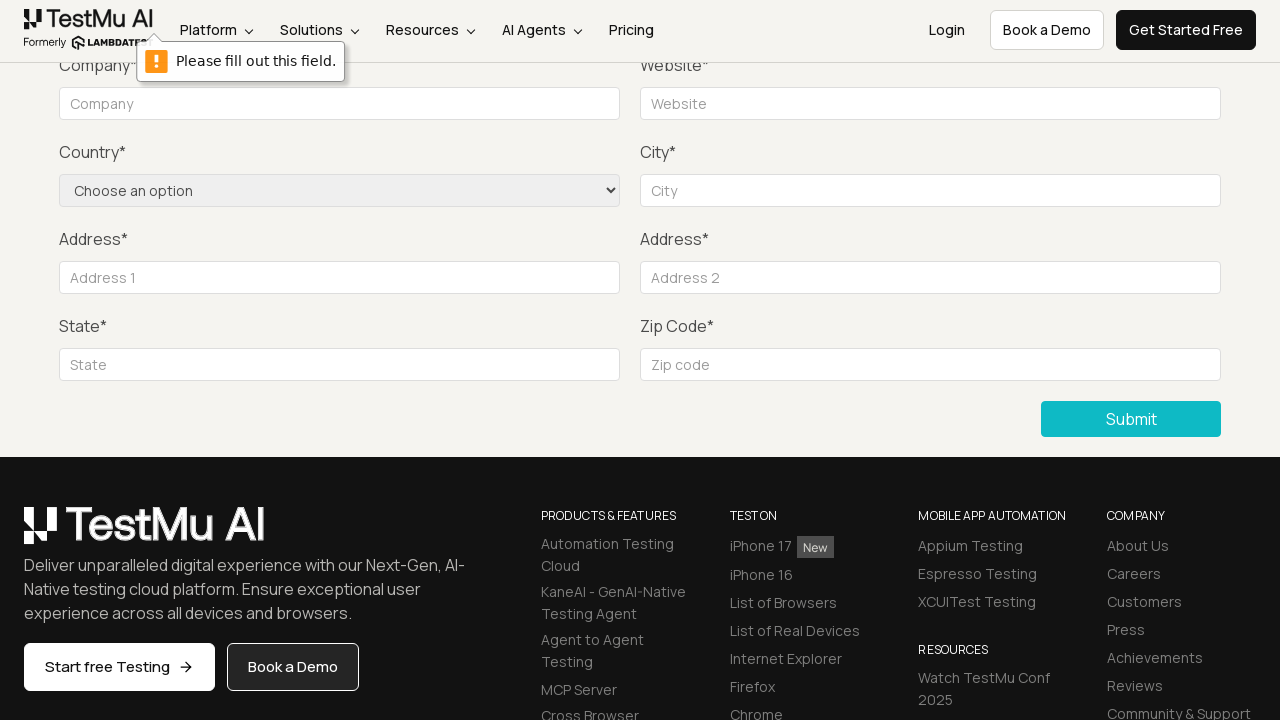

Filled name field with 'John Smith' on #name
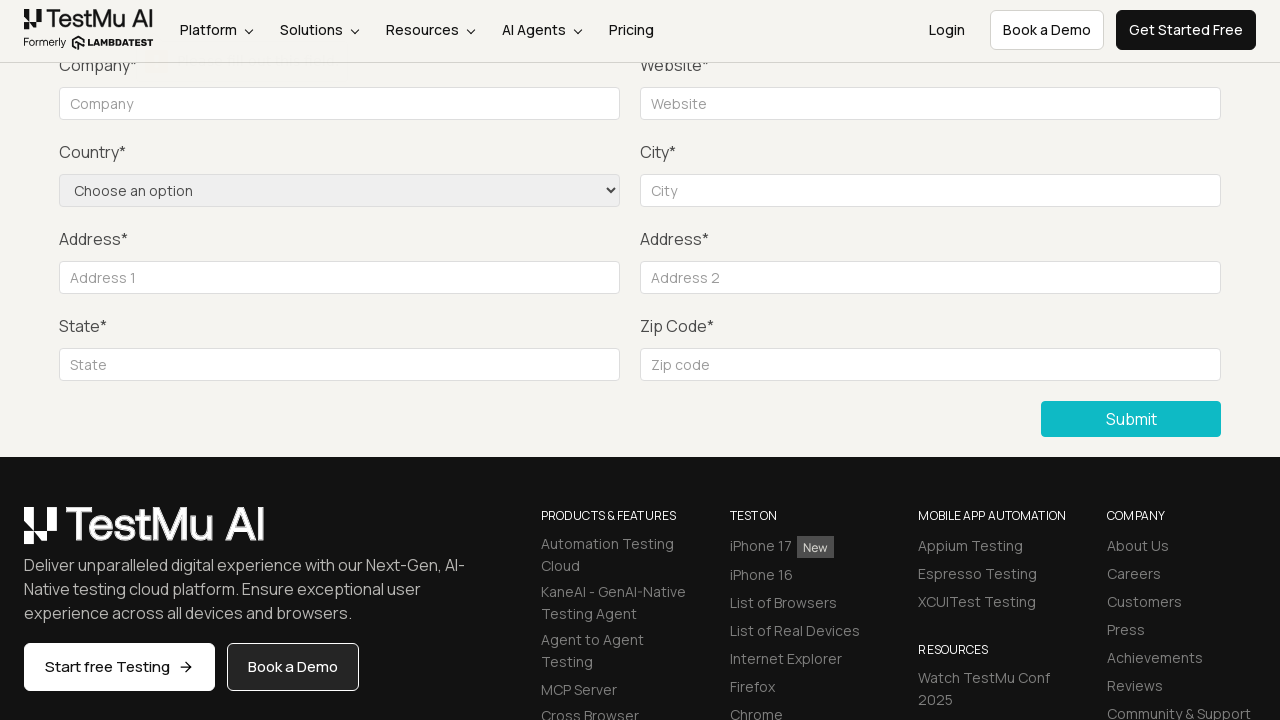

Filled email field with 'johnsmith@example.com' on #inputEmail4
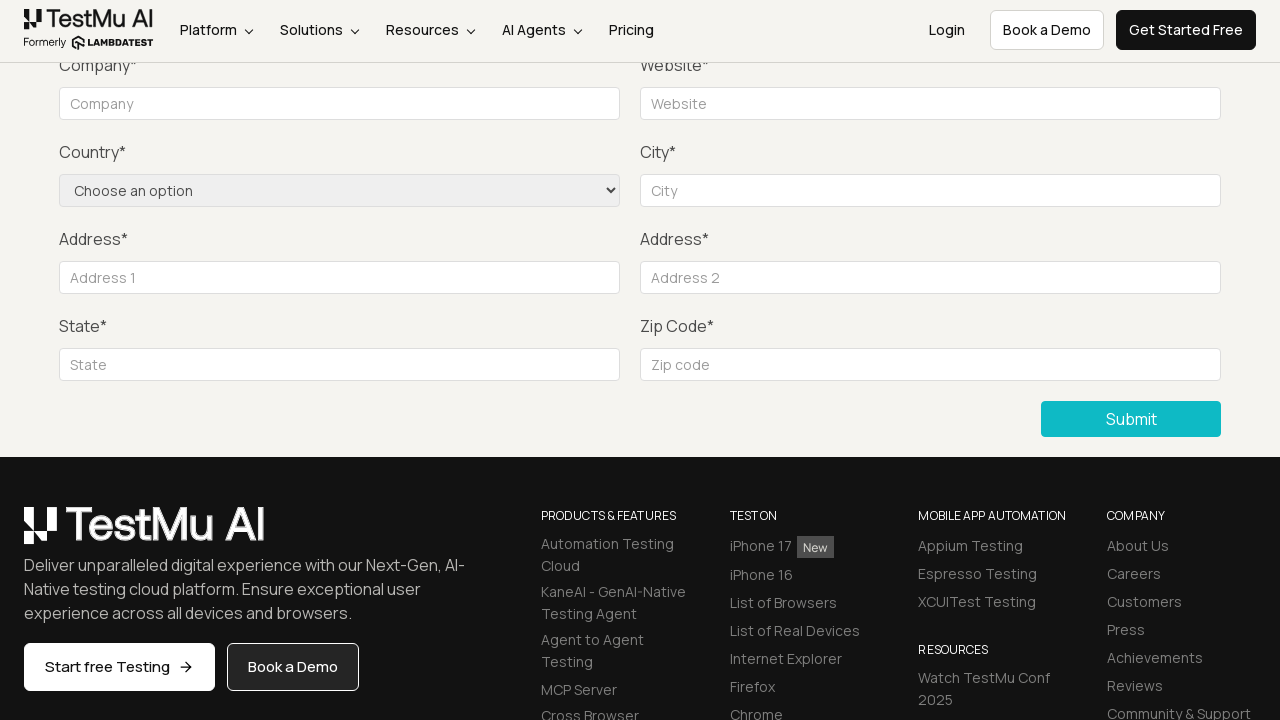

Filled password field with 'SecurePass123' on #inputPassword4
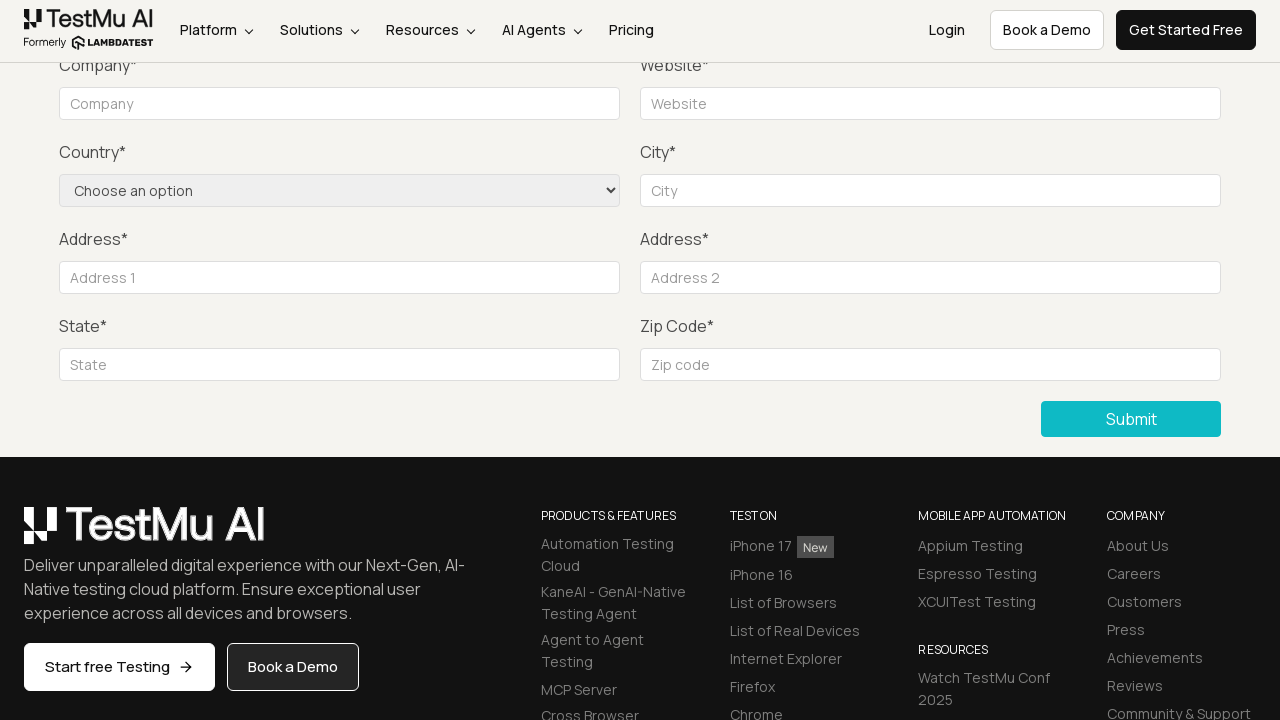

Filled company field with 'Acme Corporation' on input[name='company']
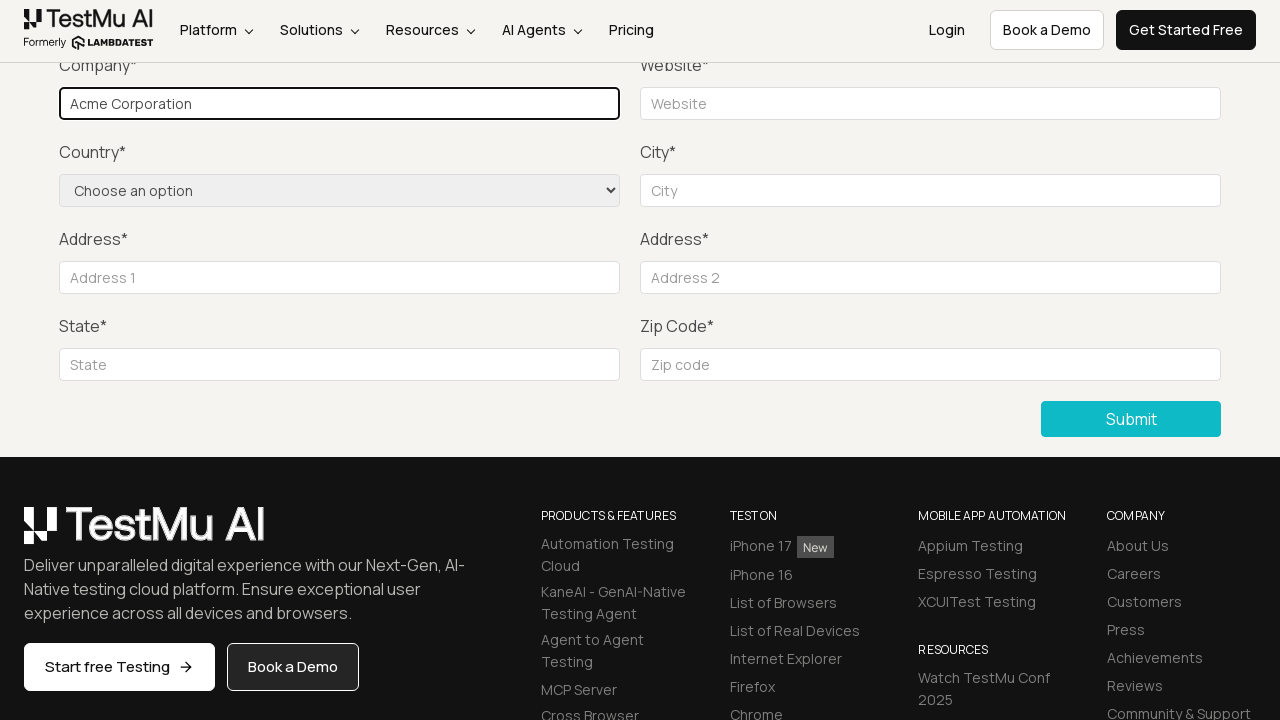

Filled website field with 'www.acmecorp.com' on #websitename
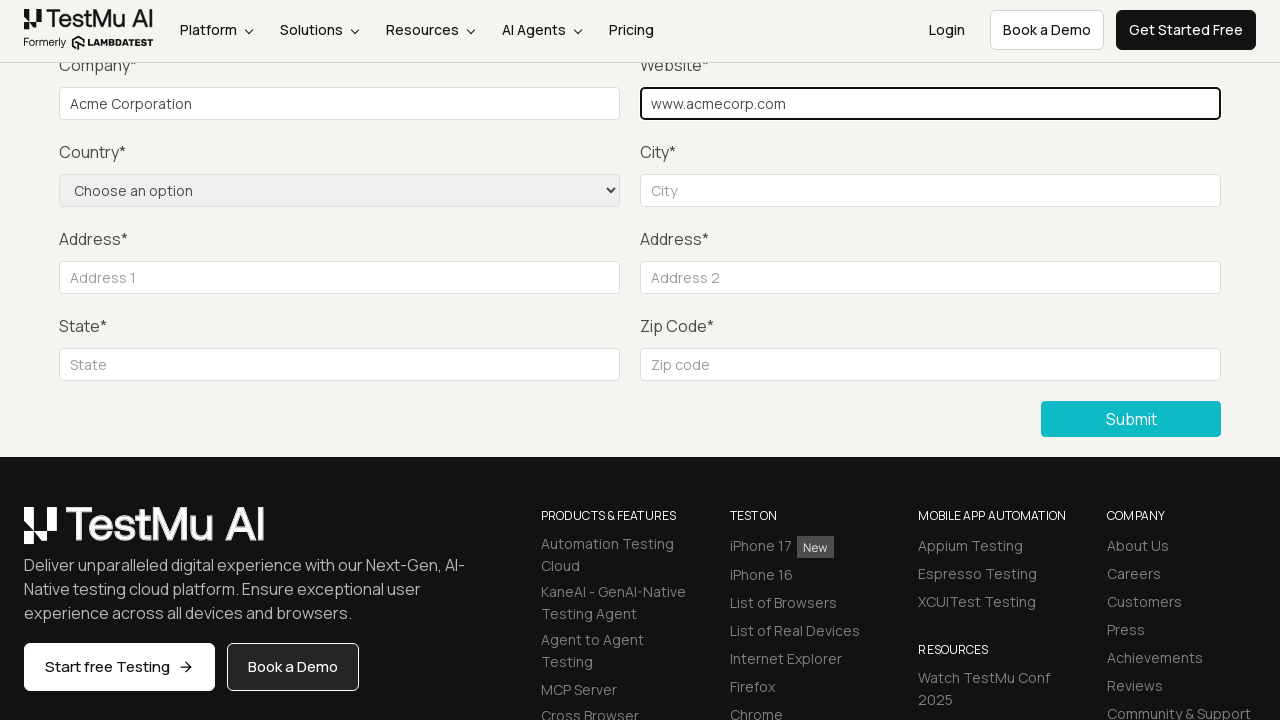

Selected 'United States' from country dropdown on select[name='country']
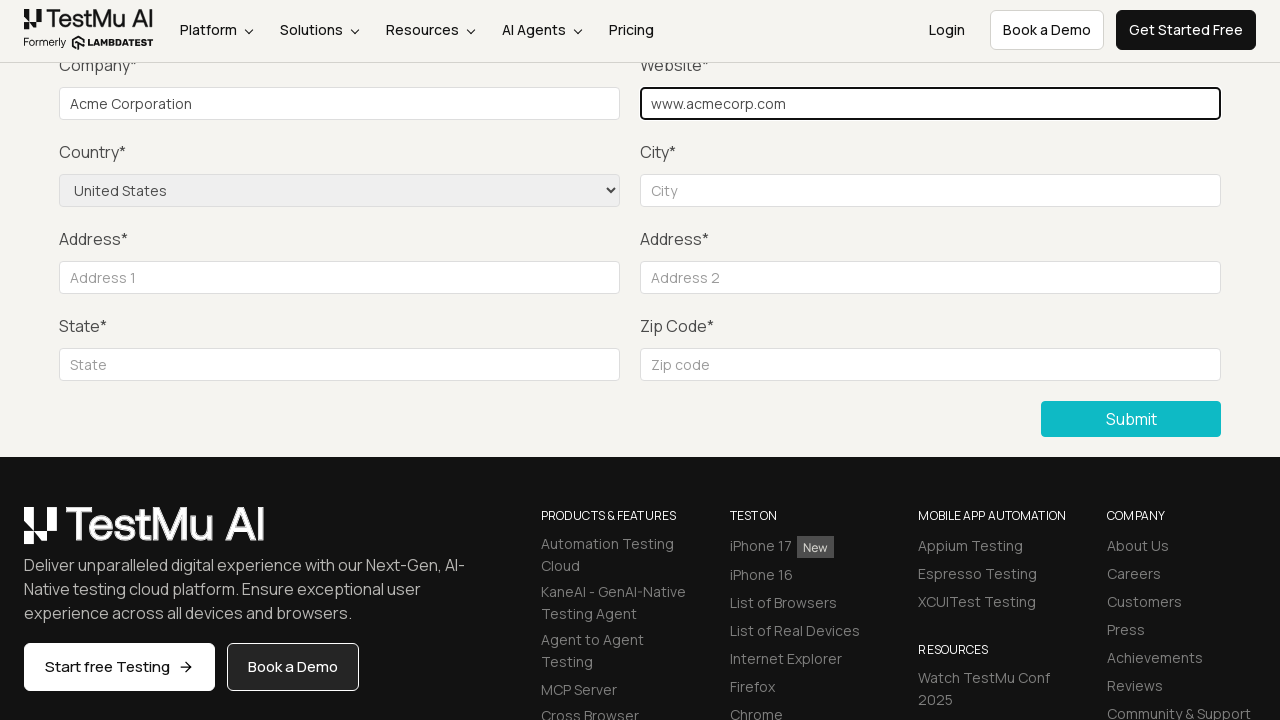

Filled city field with 'Austin' on #inputCity
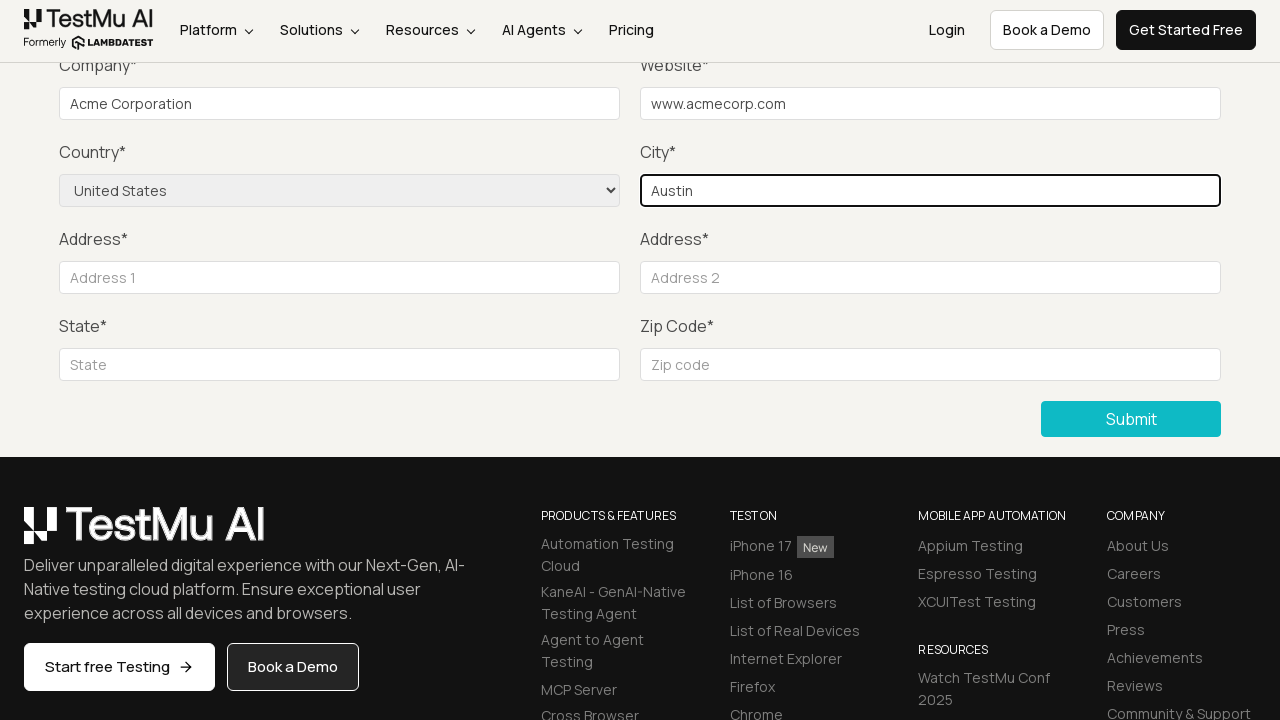

Filled address line 1 with '123 Main Street' on #inputAddress1
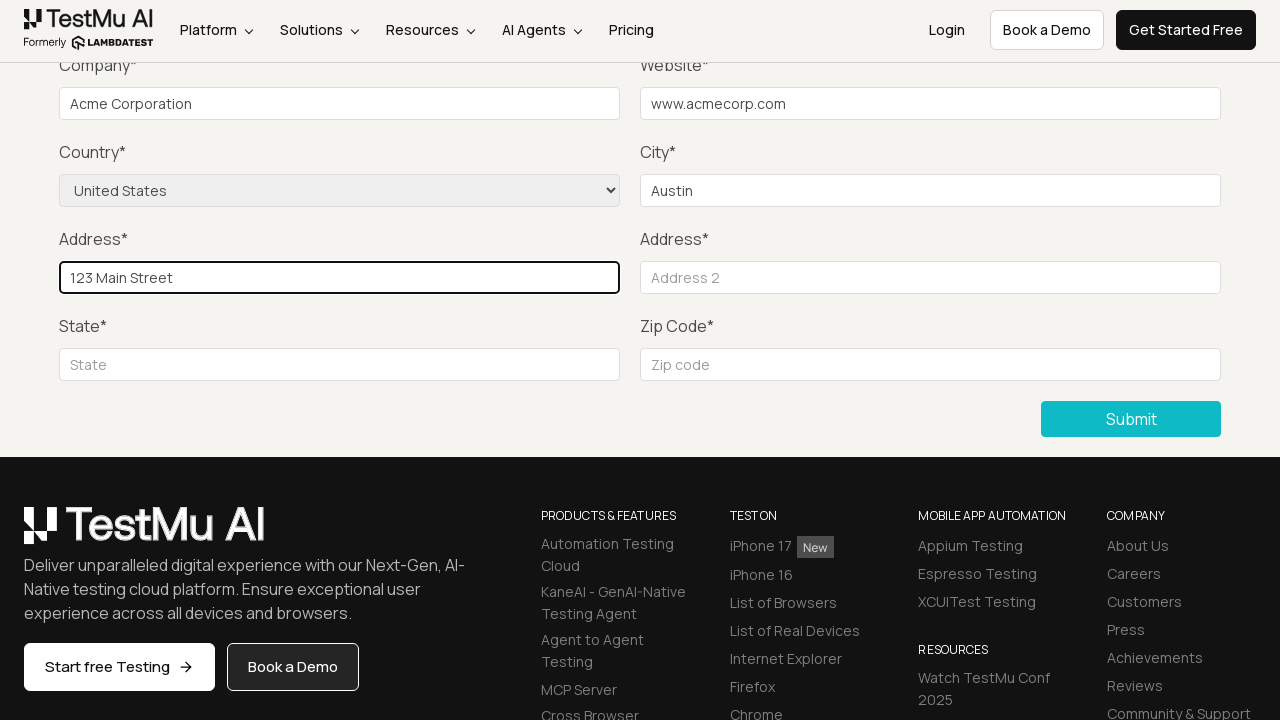

Filled address line 2 with 'Suite 400' on #inputAddress2
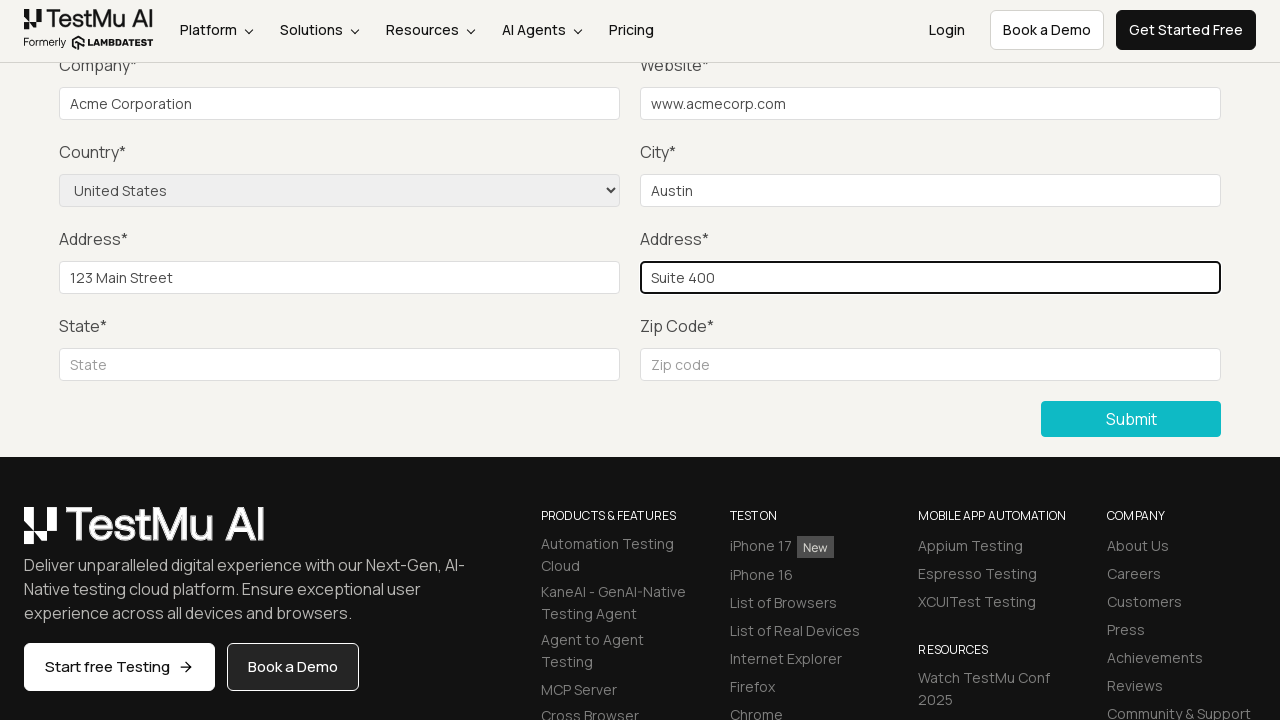

Filled state field with 'TX' on #inputState
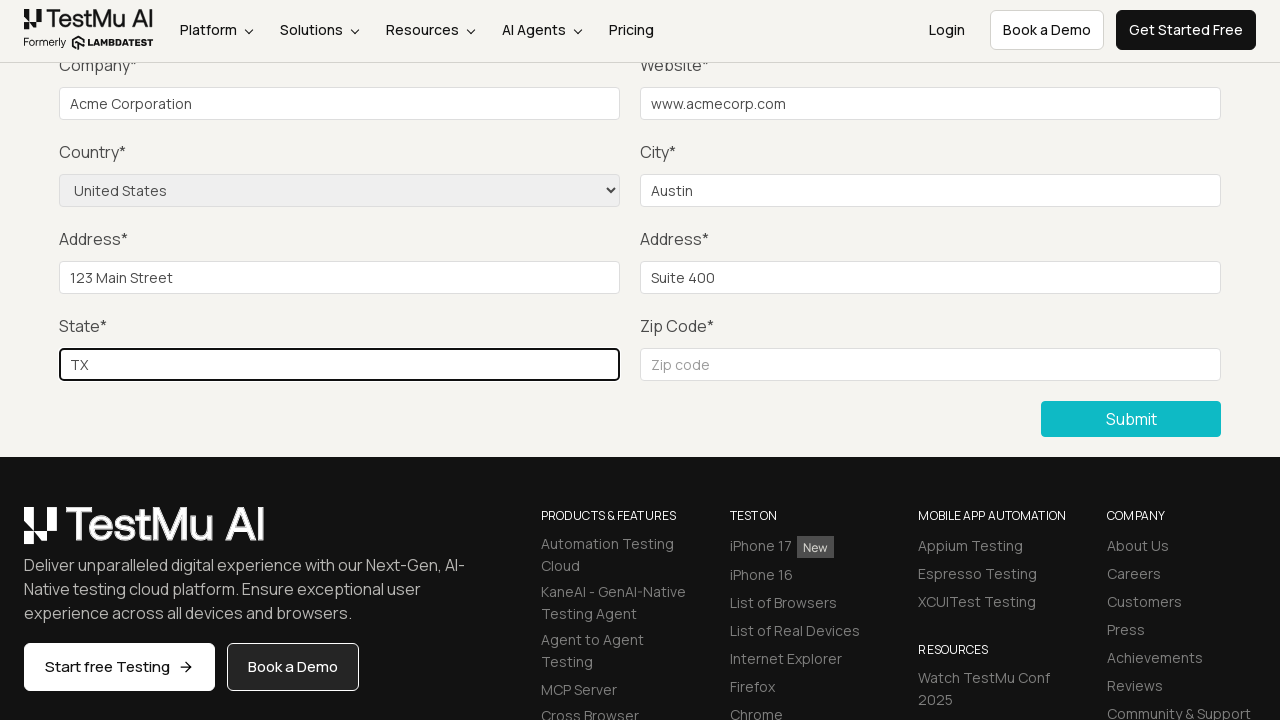

Filled zip code field with '78701' on #inputZip
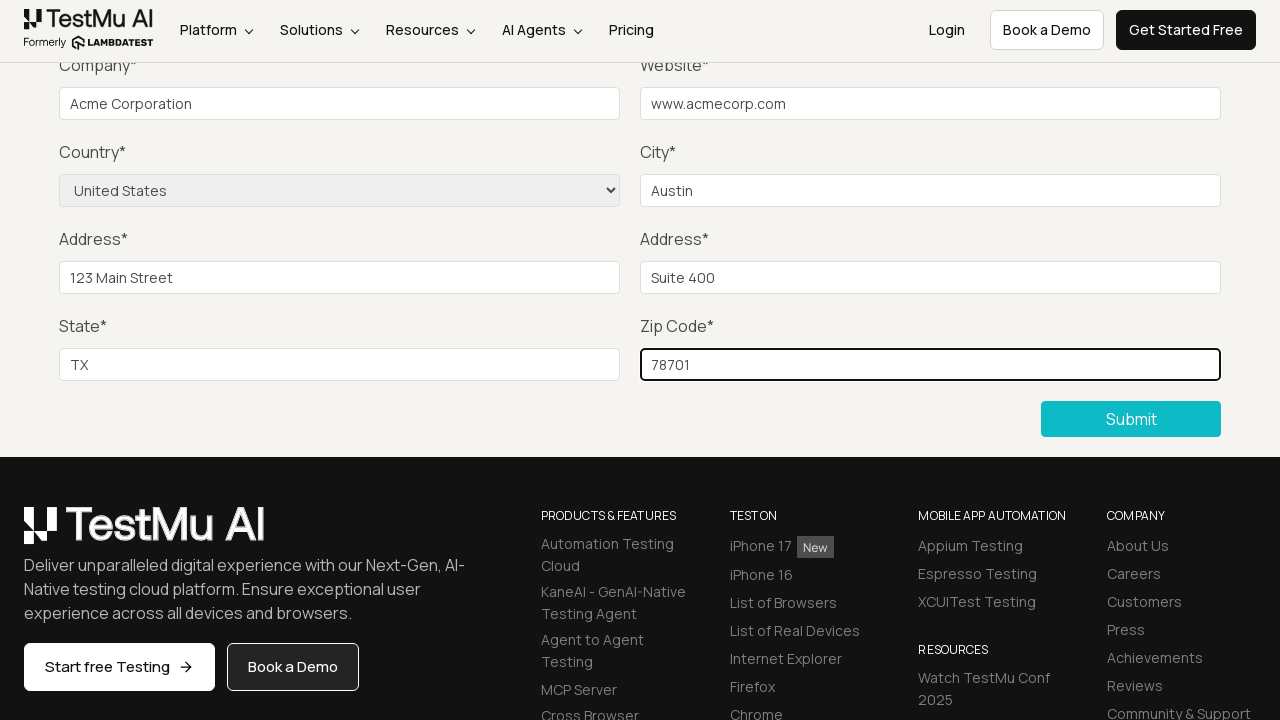

Clicked Submit button to submit the form at (1131, 419) on button:has-text('Submit')
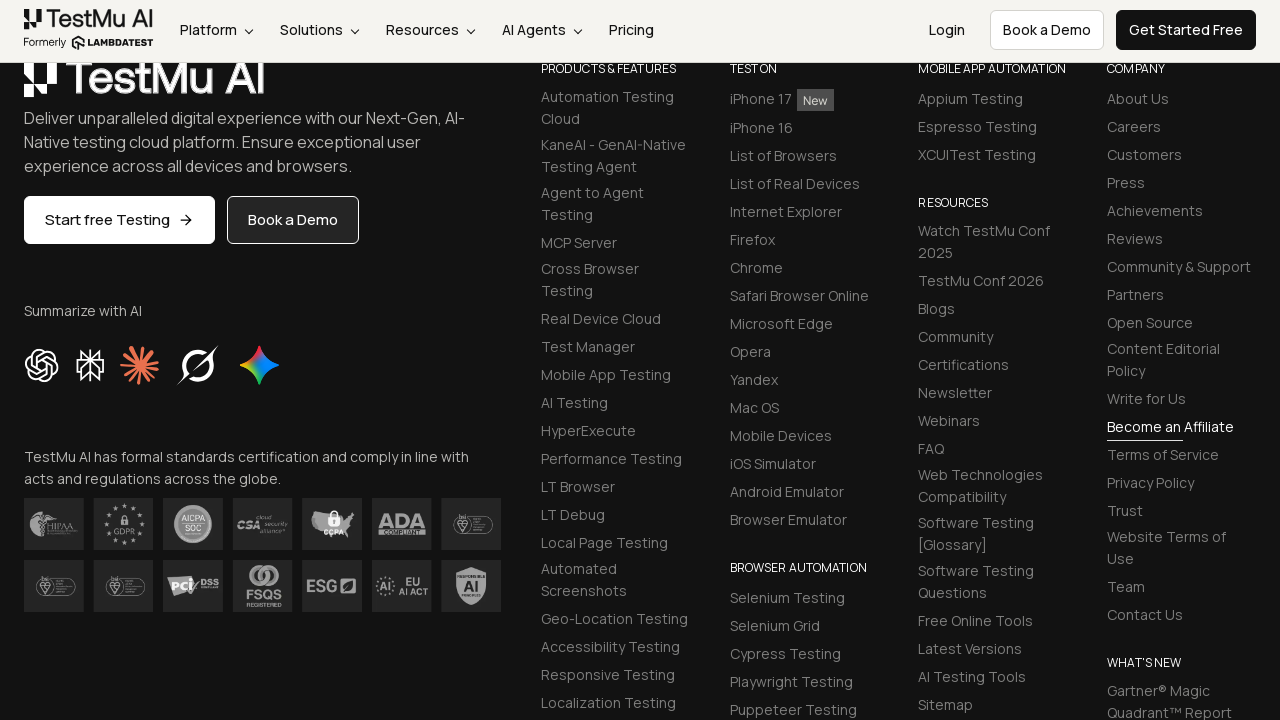

Located success message element
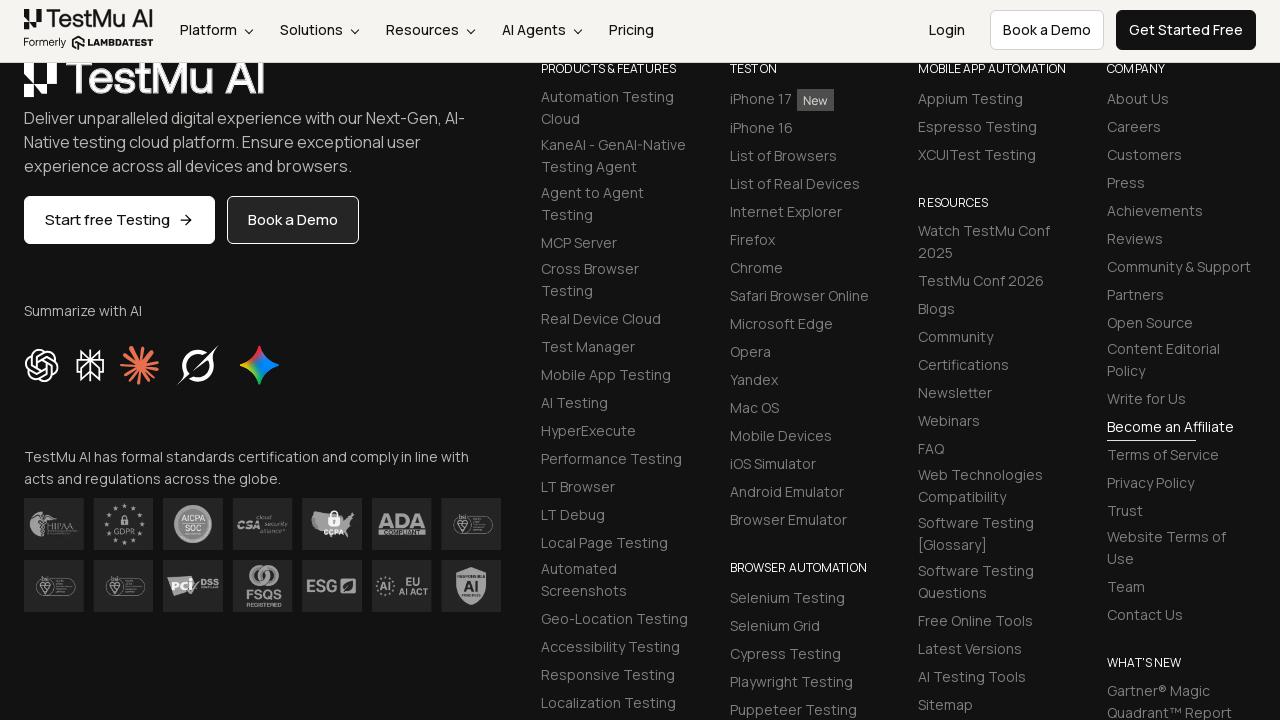

Verified success message: 'Thanks for contacting us, we will get back to you shortly.'
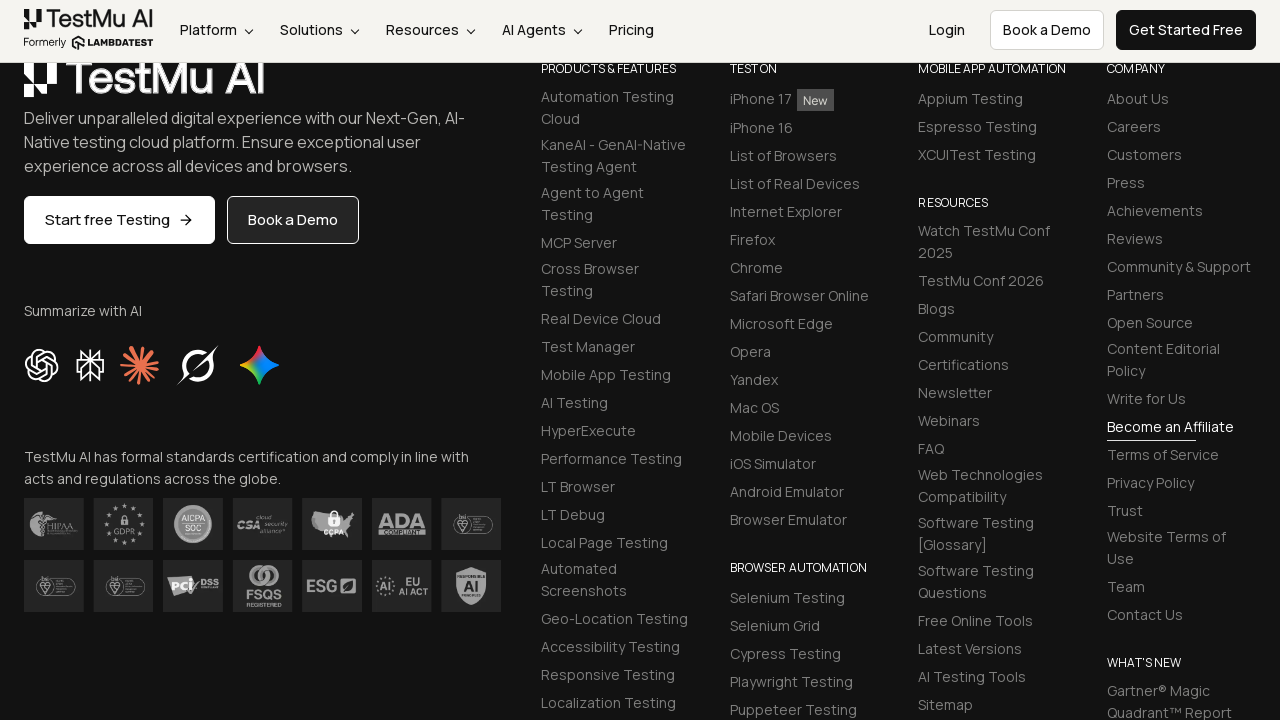

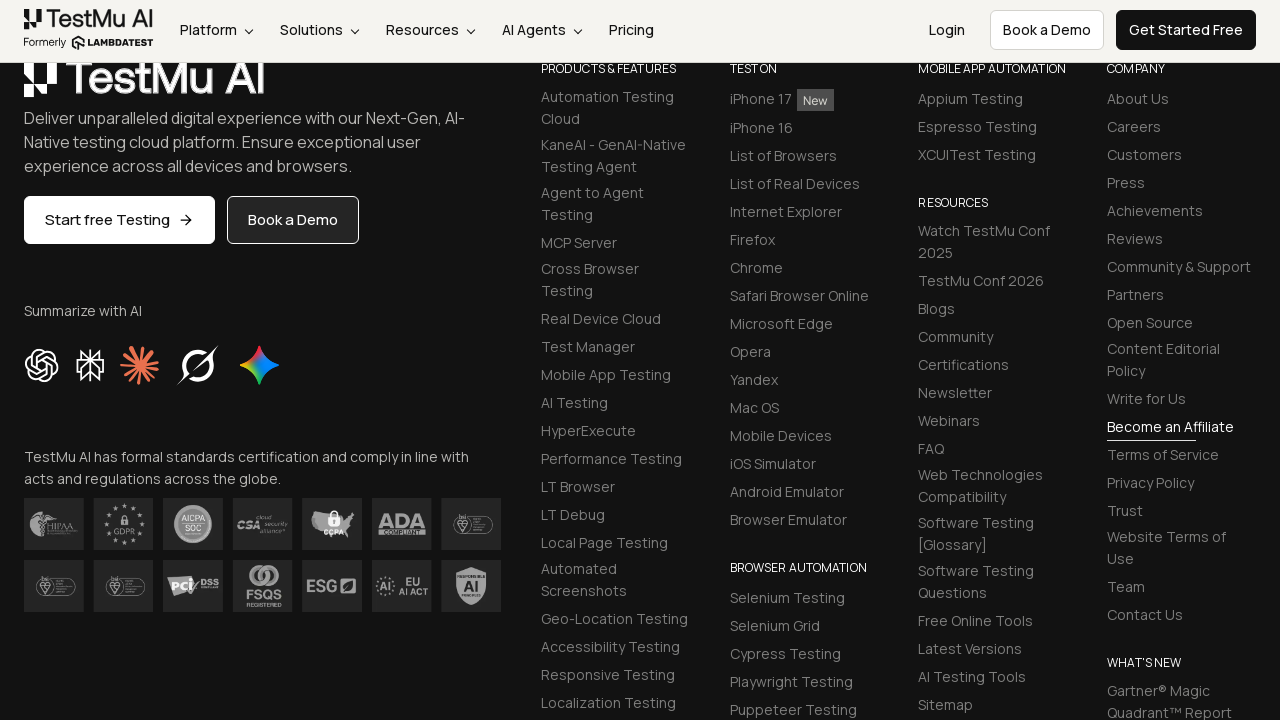